Tests API mocking by intercepting the books endpoint and replacing the response with custom data, then verifying the page displays the mocked content

Starting URL: https://danube-web.shop/

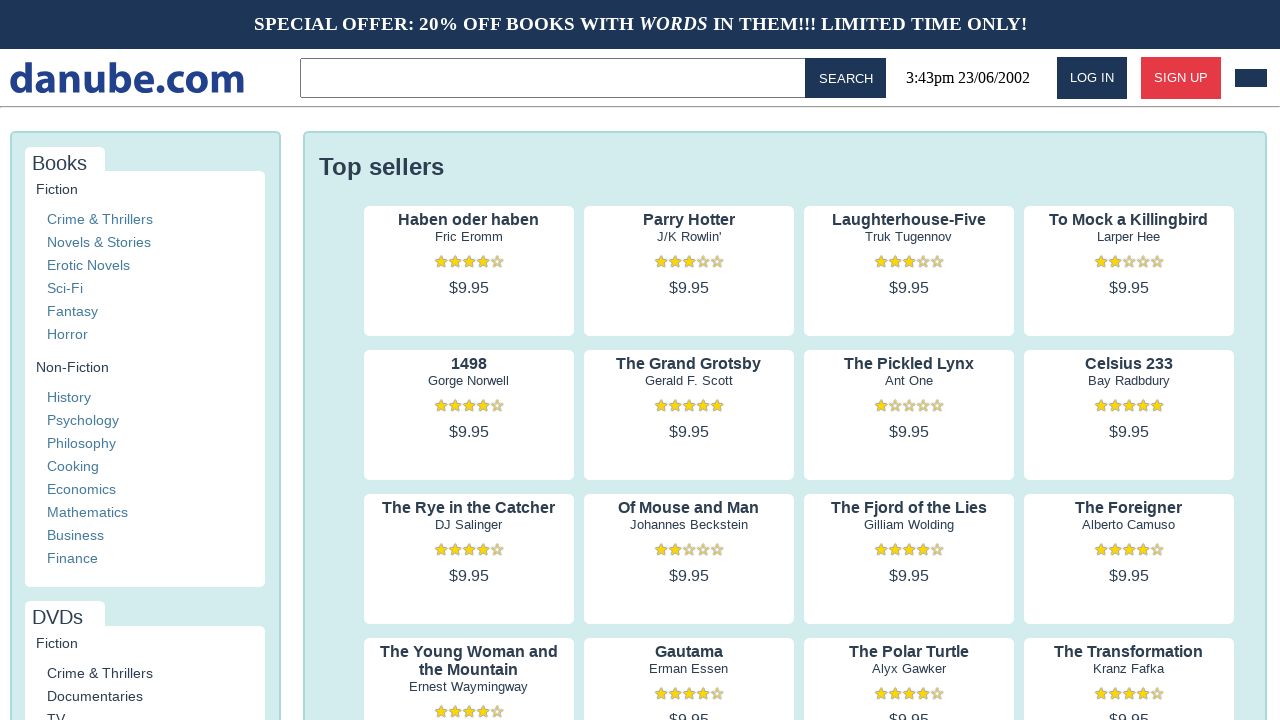

Set up route to intercept and mock the /api/books endpoint
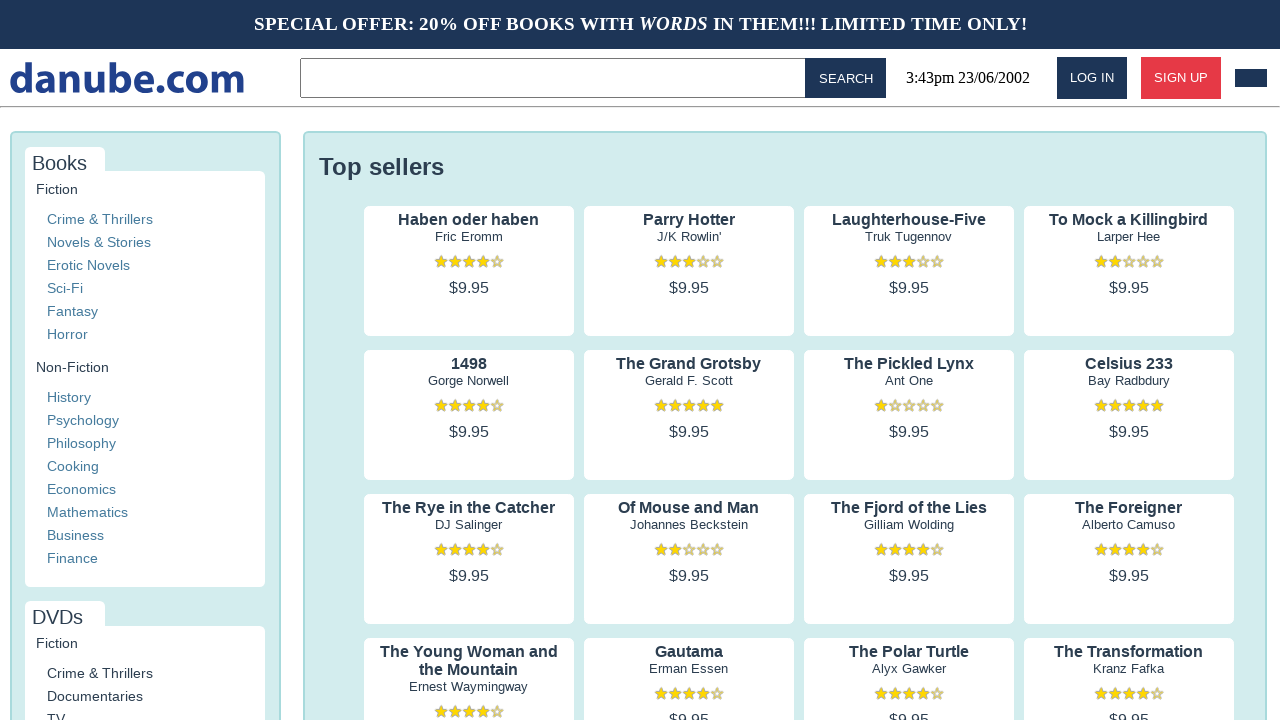

Reloaded the page to trigger the mocked API call
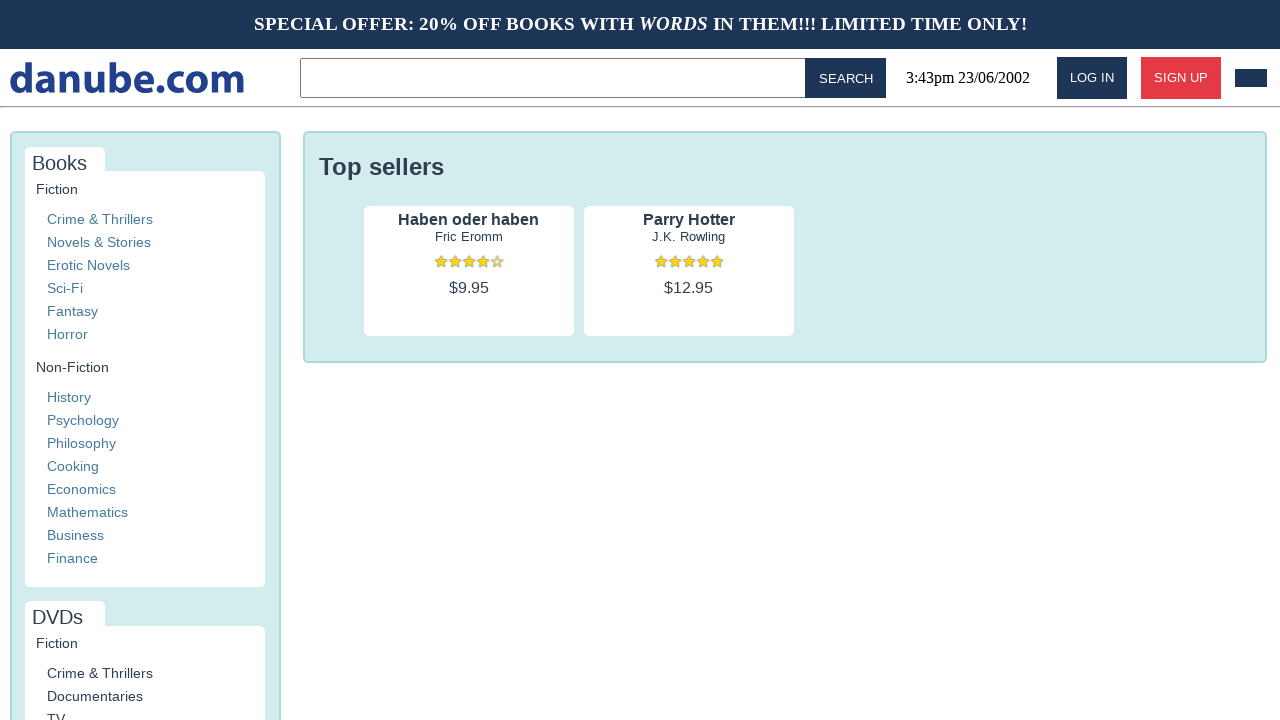

Waited for page to reach network idle state
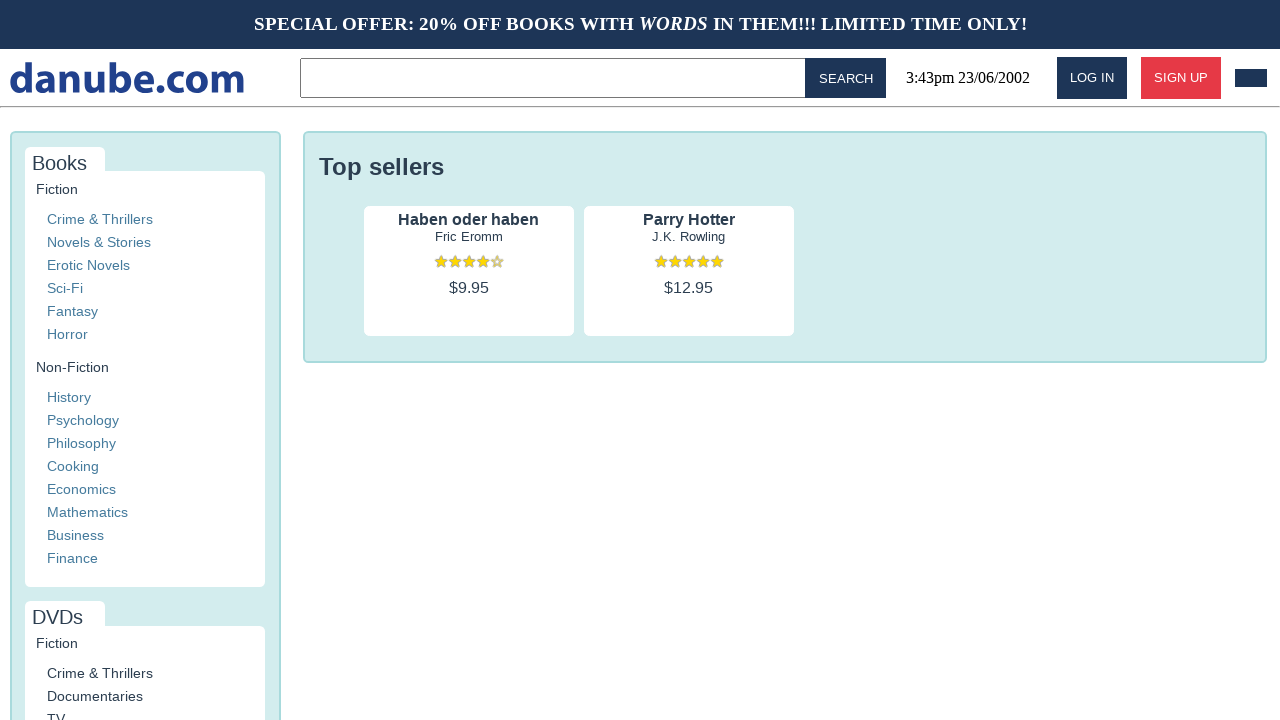

Selected the shop-content container element
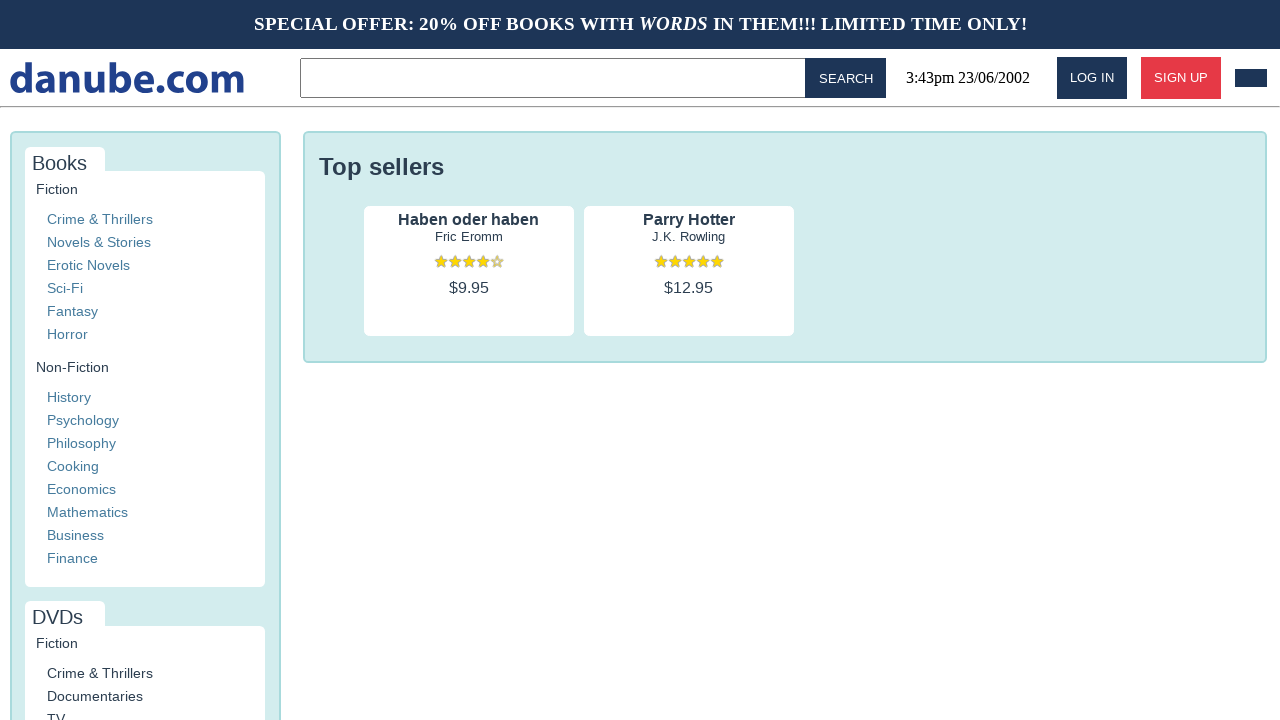

Retrieved text content from products container
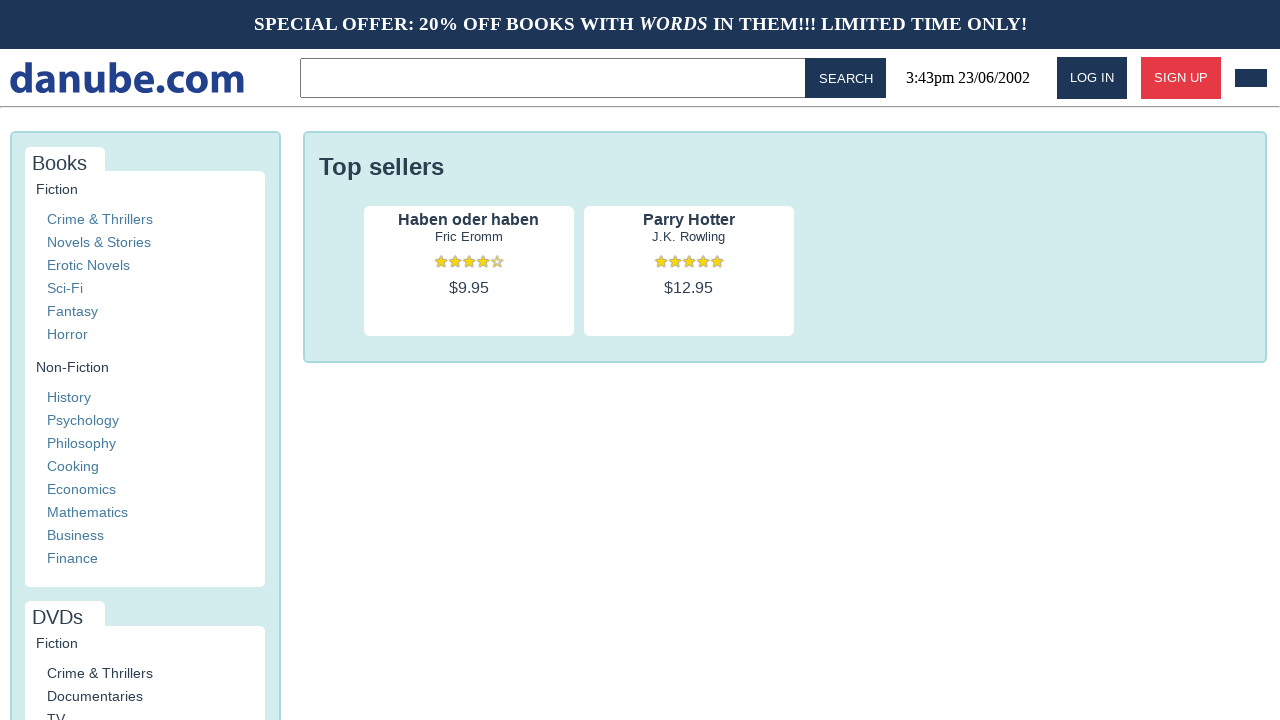

Counted the number of product list items
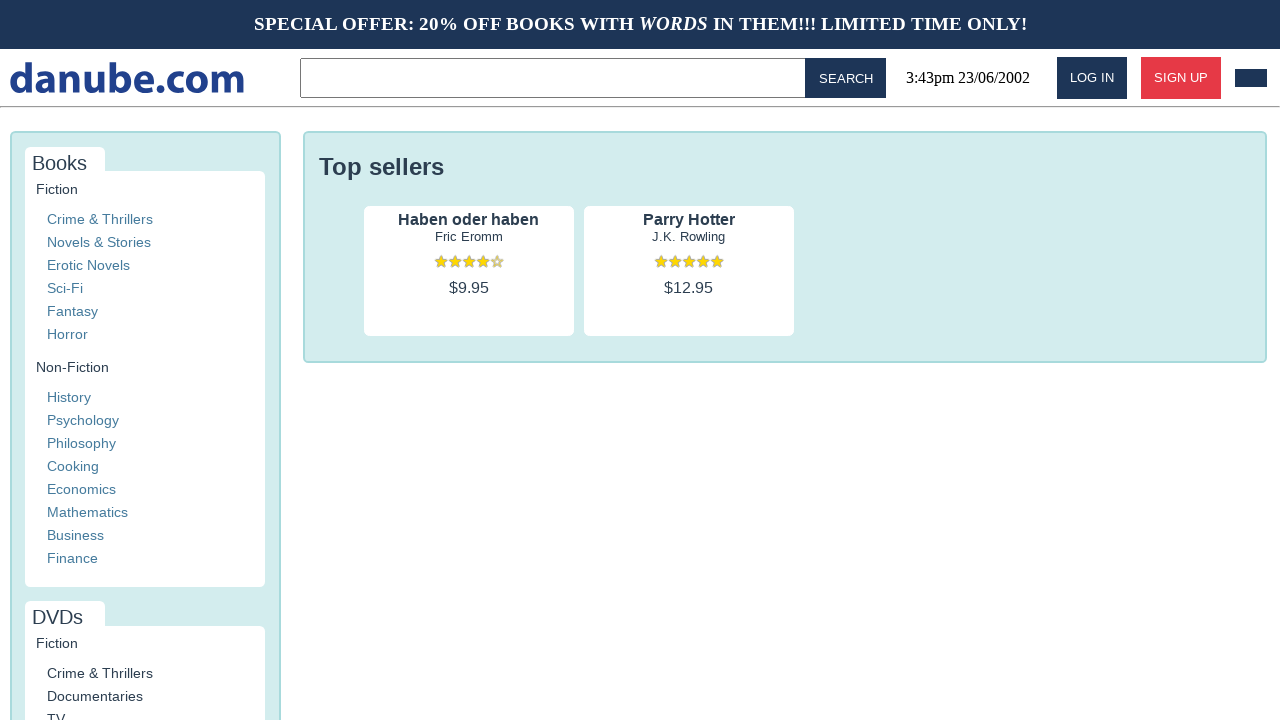

Verified that 'Haben oder haben' is displayed in products
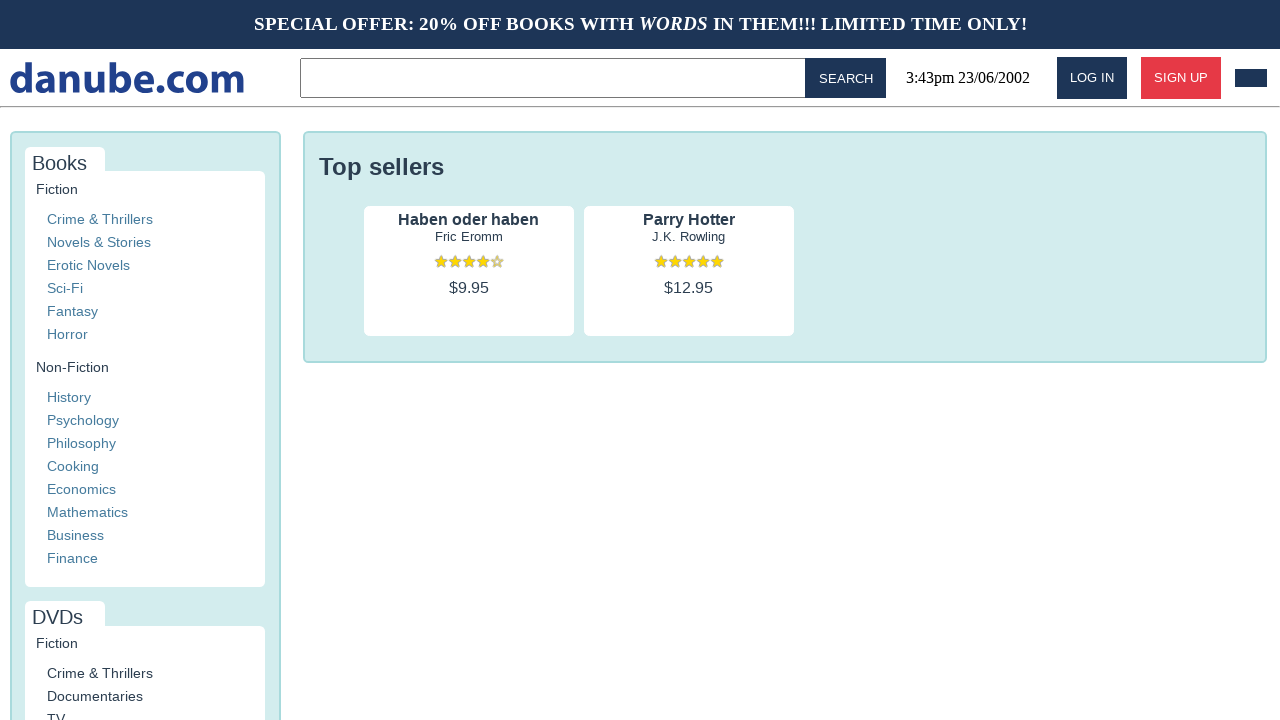

Verified that 'Parry Hotter' is displayed in products
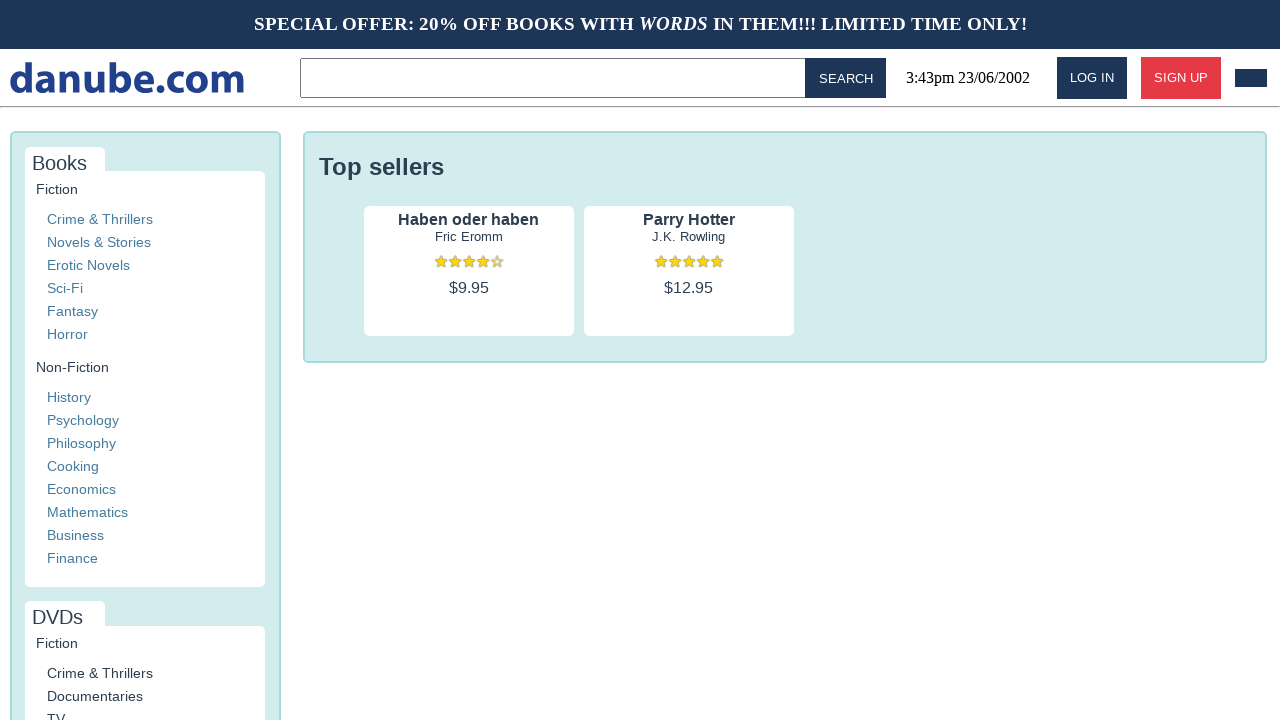

Verified that exactly 2 products are displayed
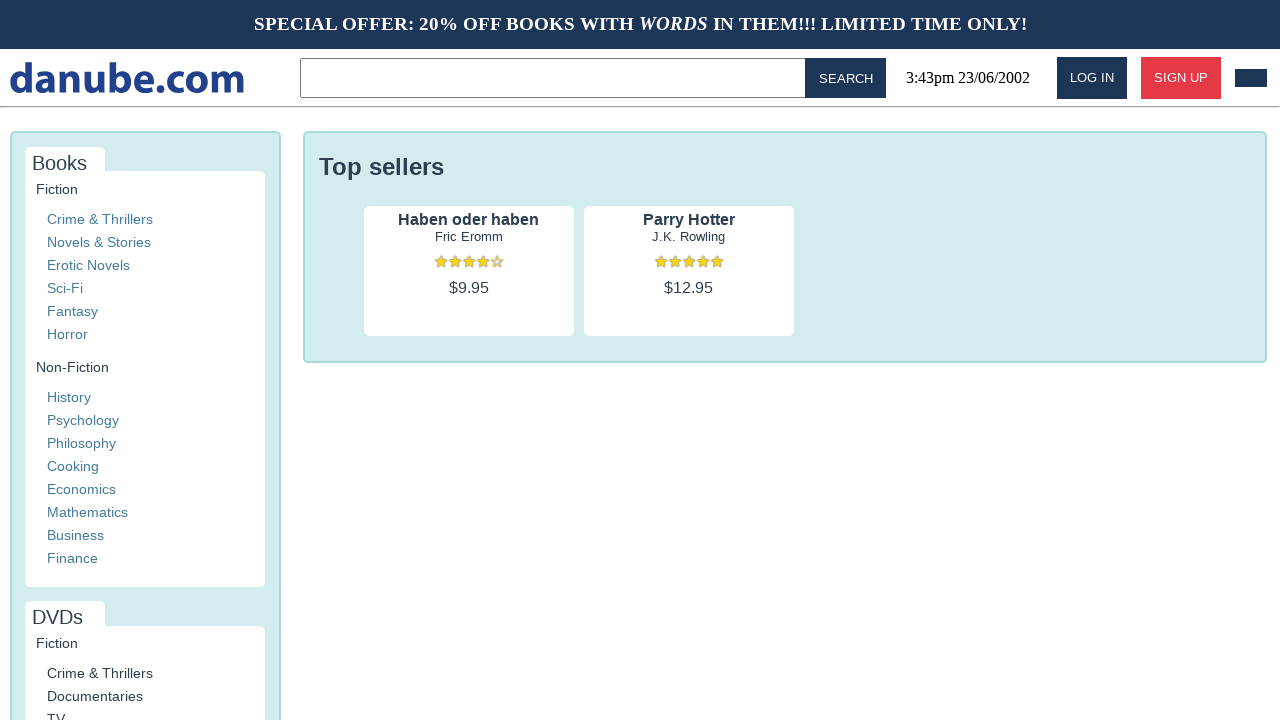

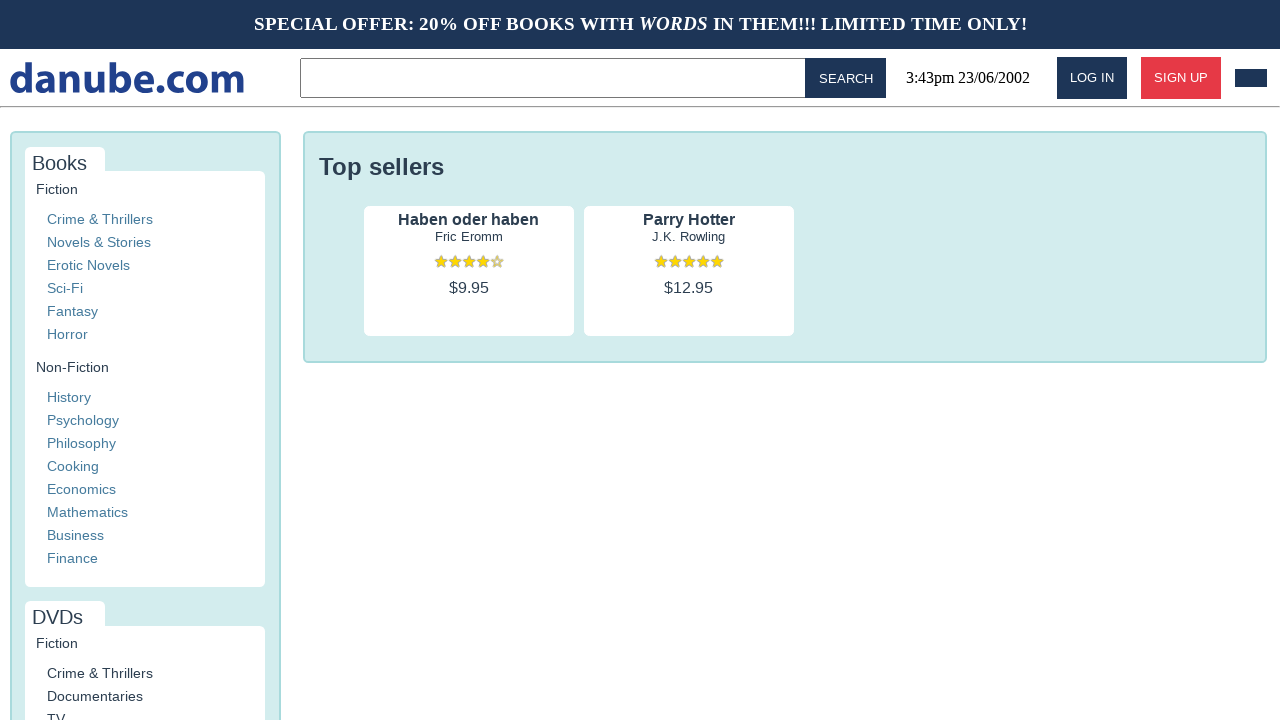